Runs performance checks on key pages by measuring load times and verifying basic accessibility elements like page title, main content, and navigation are present.

Starting URL: https://gangrunprinting.com

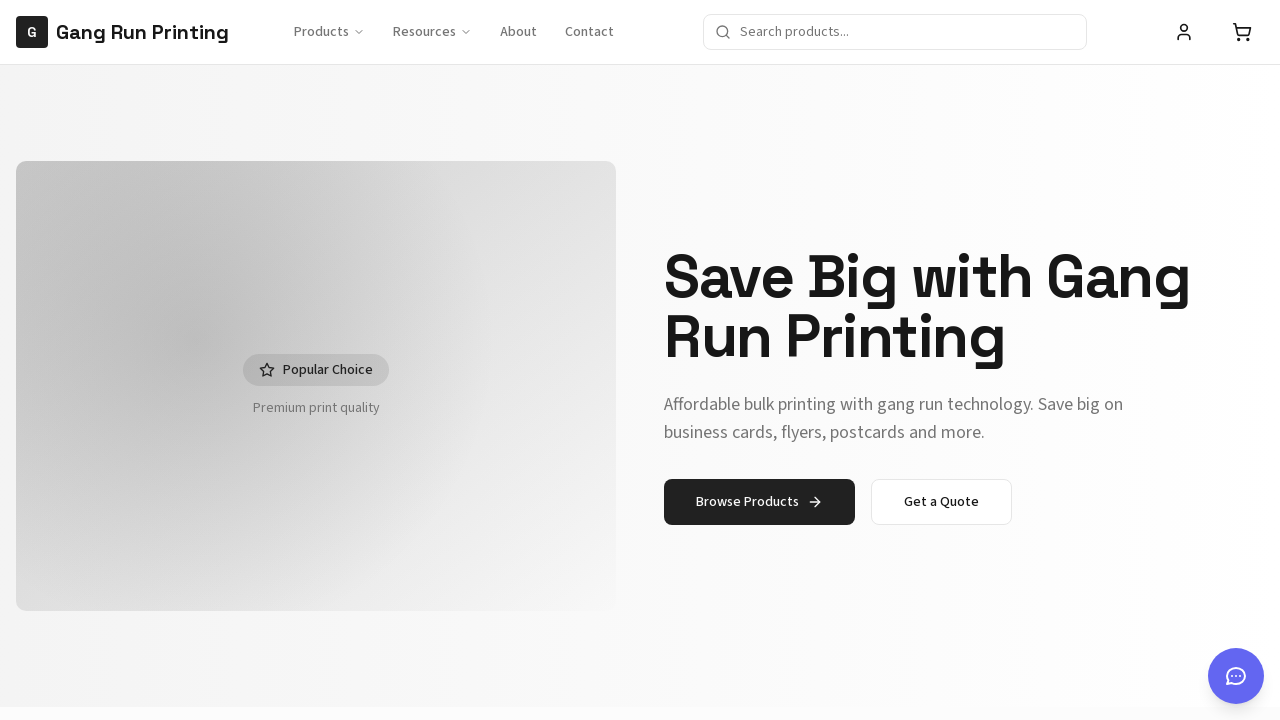

Navigated to https://gangrunprinting.com
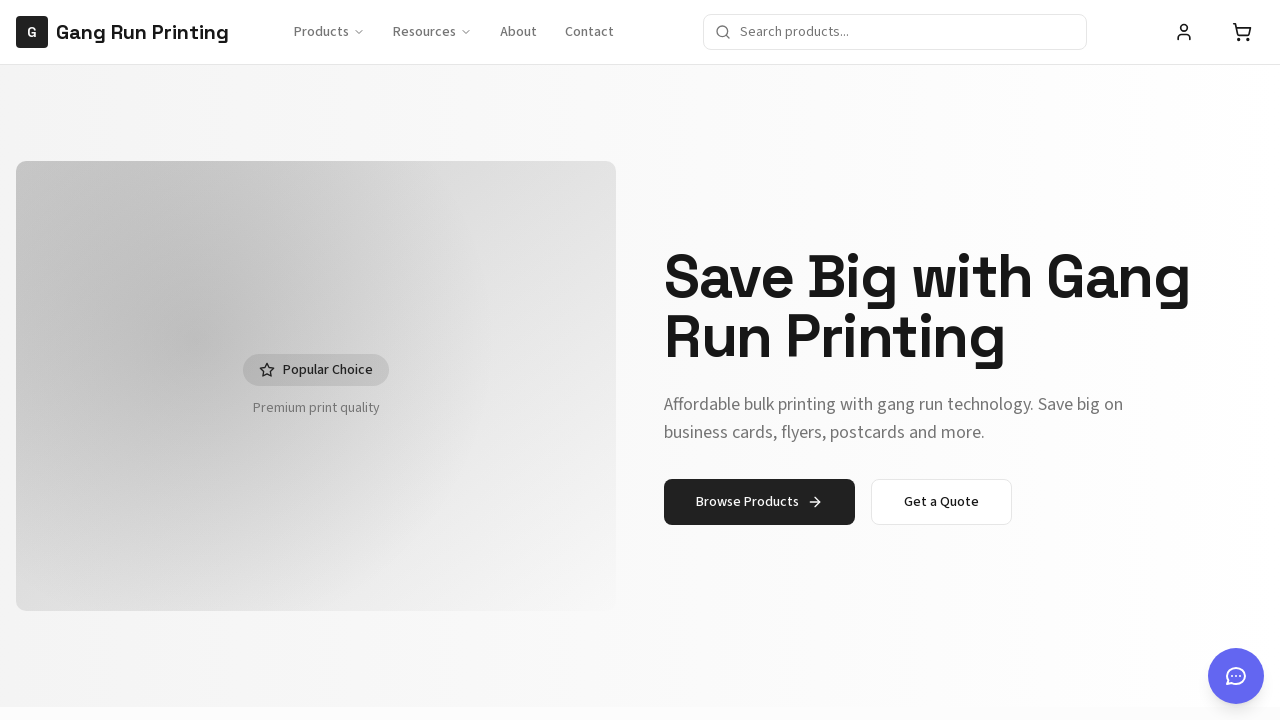

Page at https://gangrunprinting.com reached networkidle load state
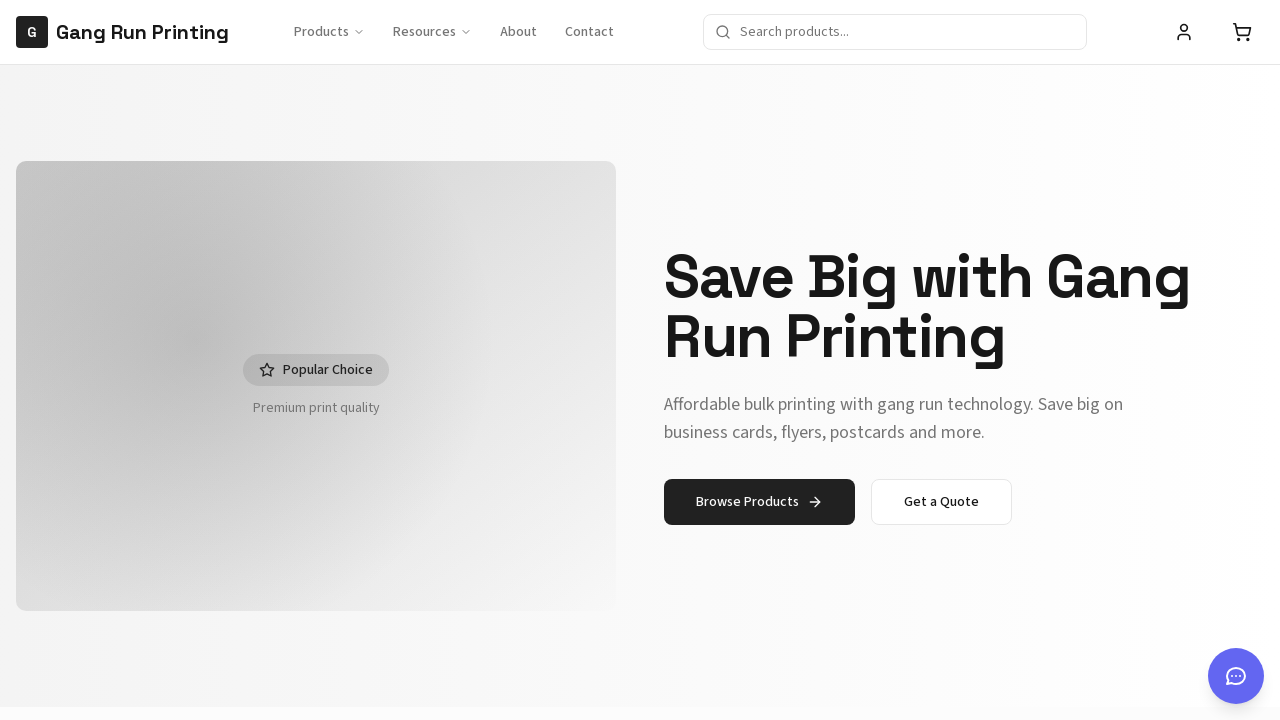

Main content element is visible
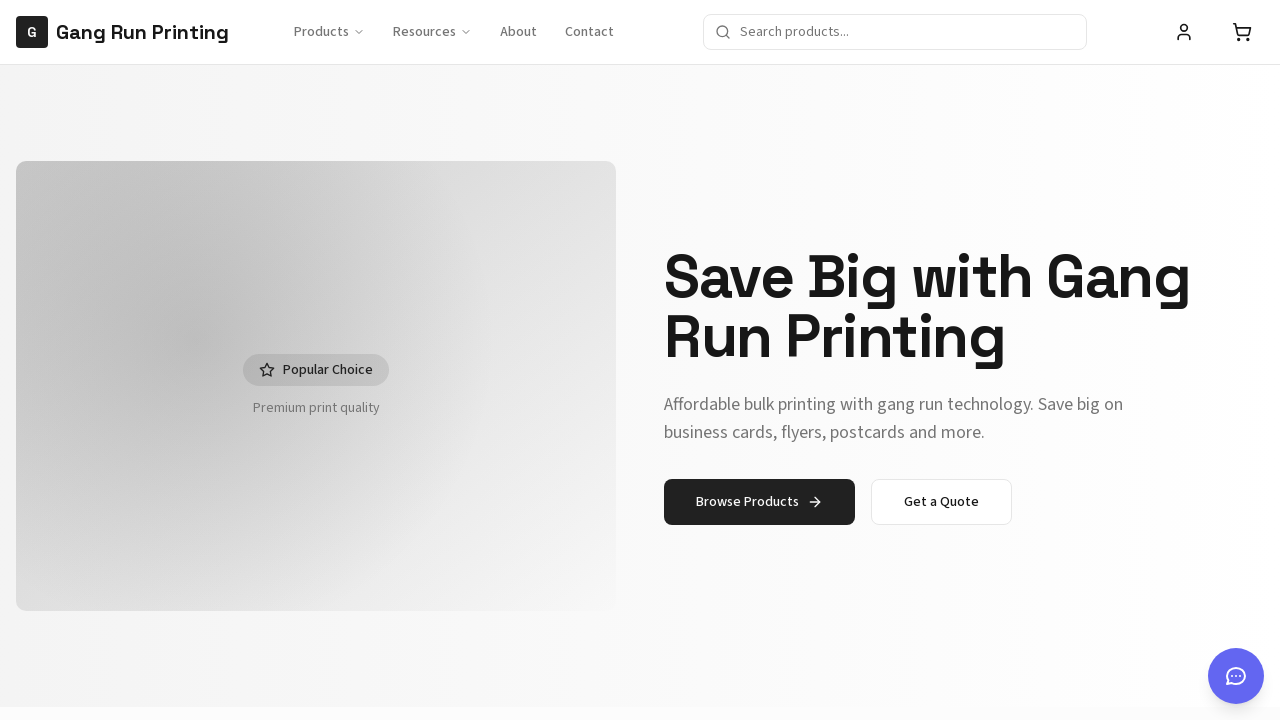

Navigation element is visible
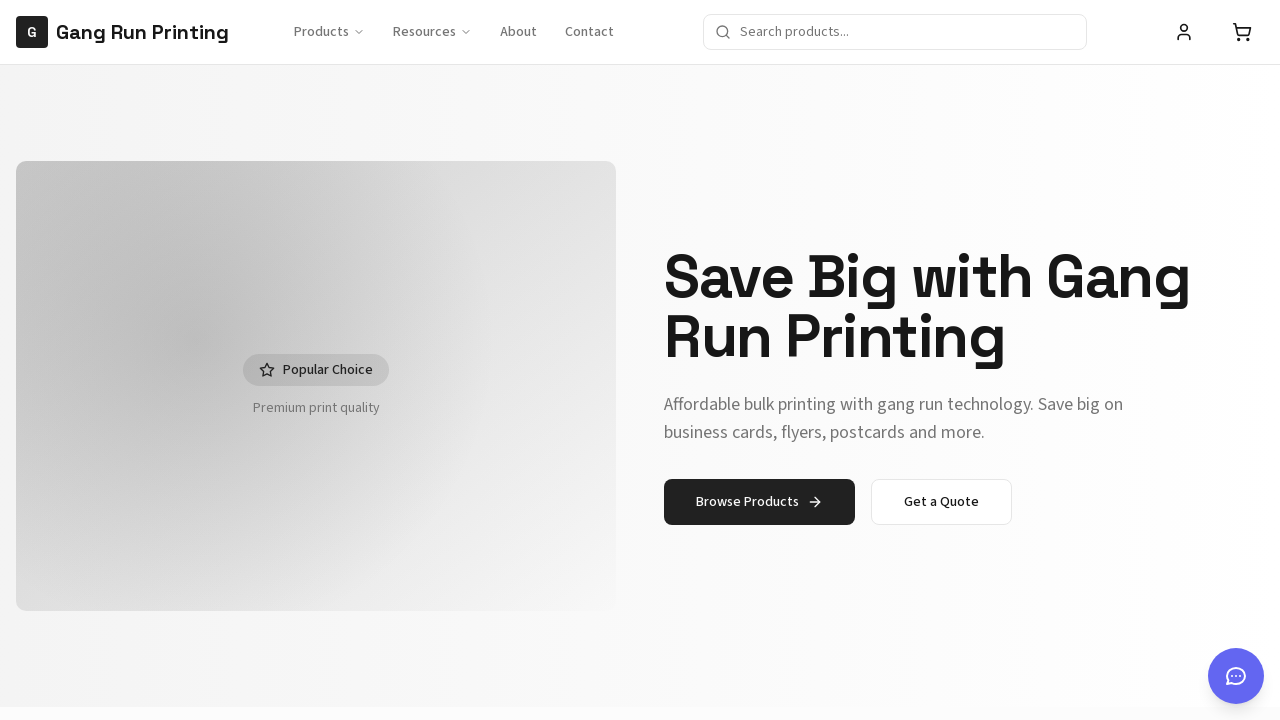

Waited 2 seconds for page performance measurement at https://gangrunprinting.com
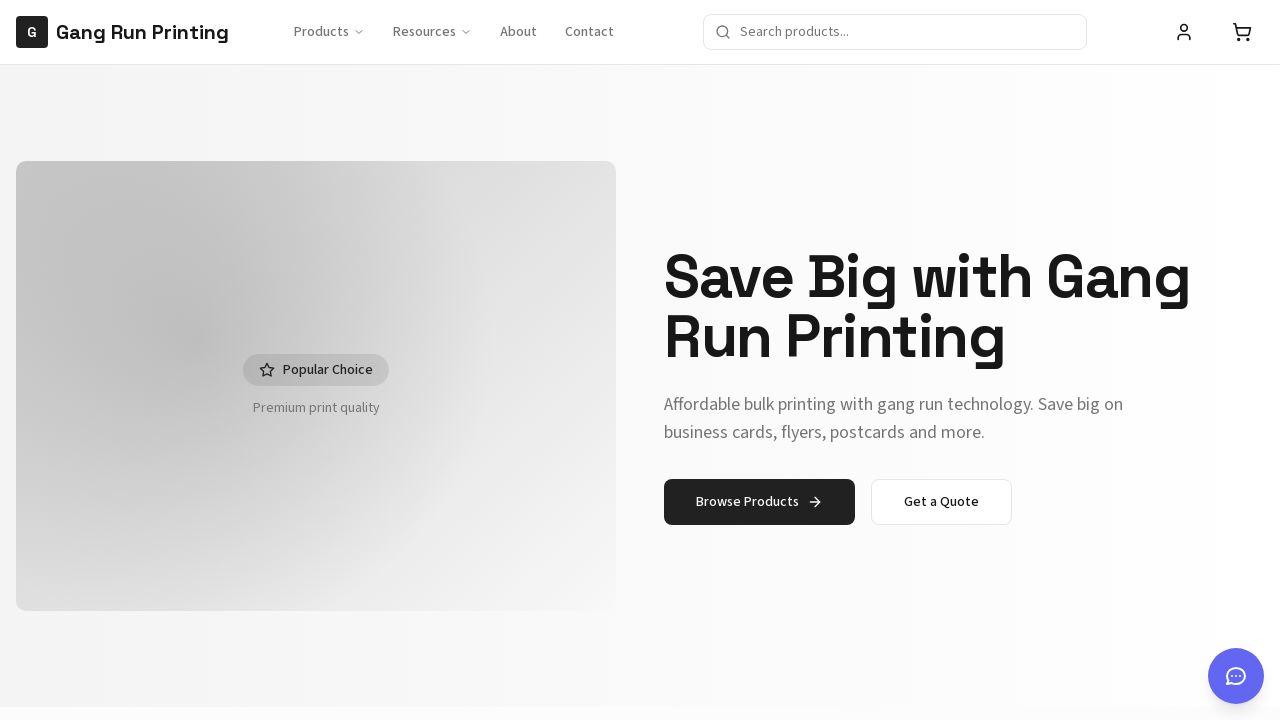

Navigated to https://gangrunprinting.com/products
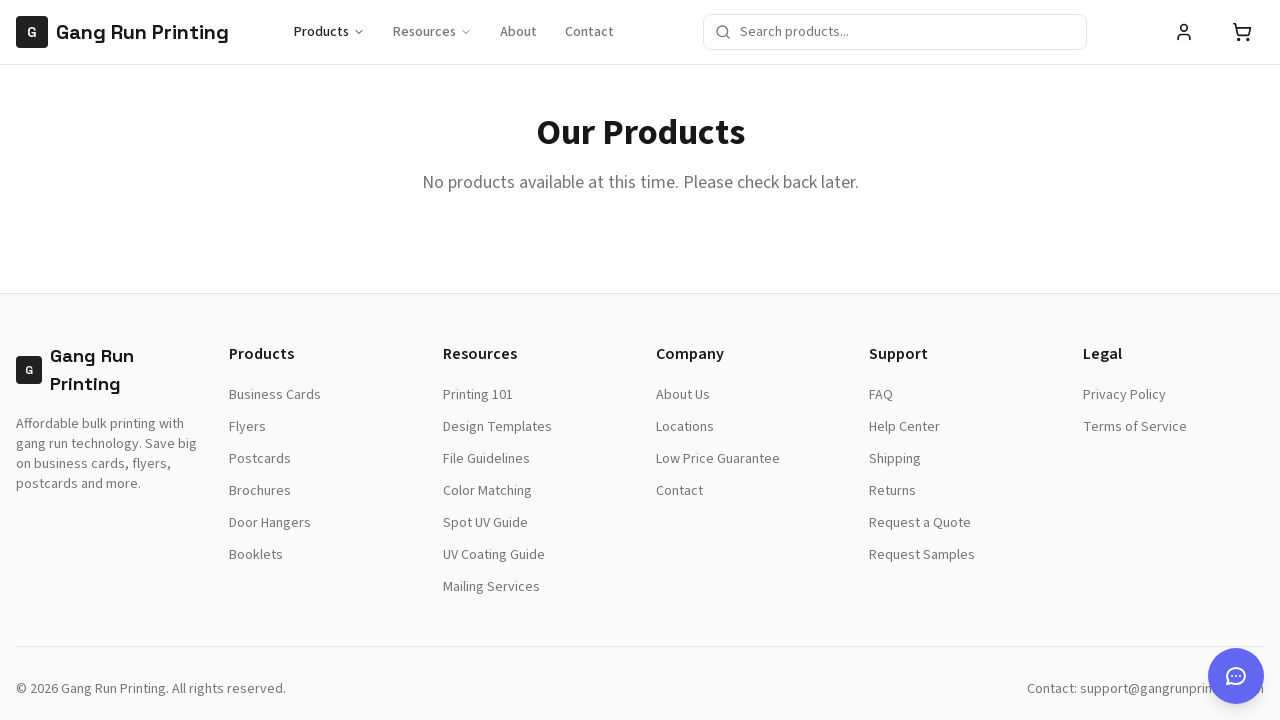

Page at https://gangrunprinting.com/products reached networkidle load state
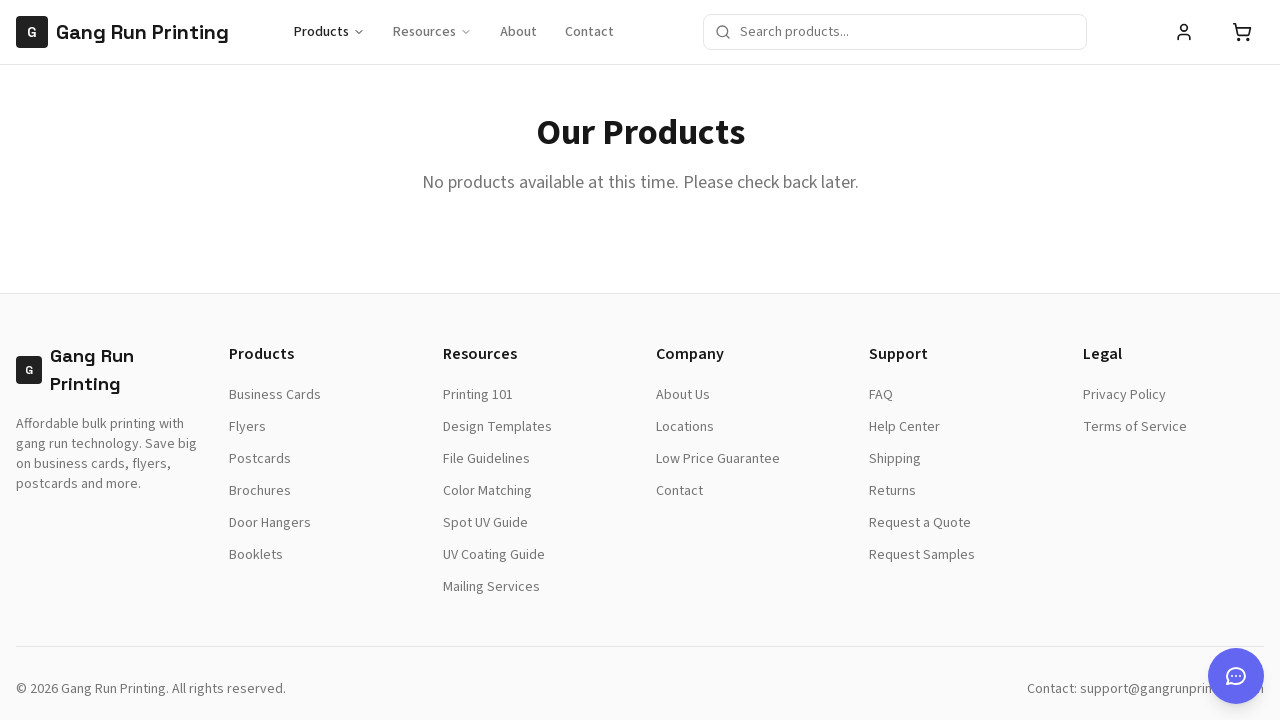

Main content element is visible
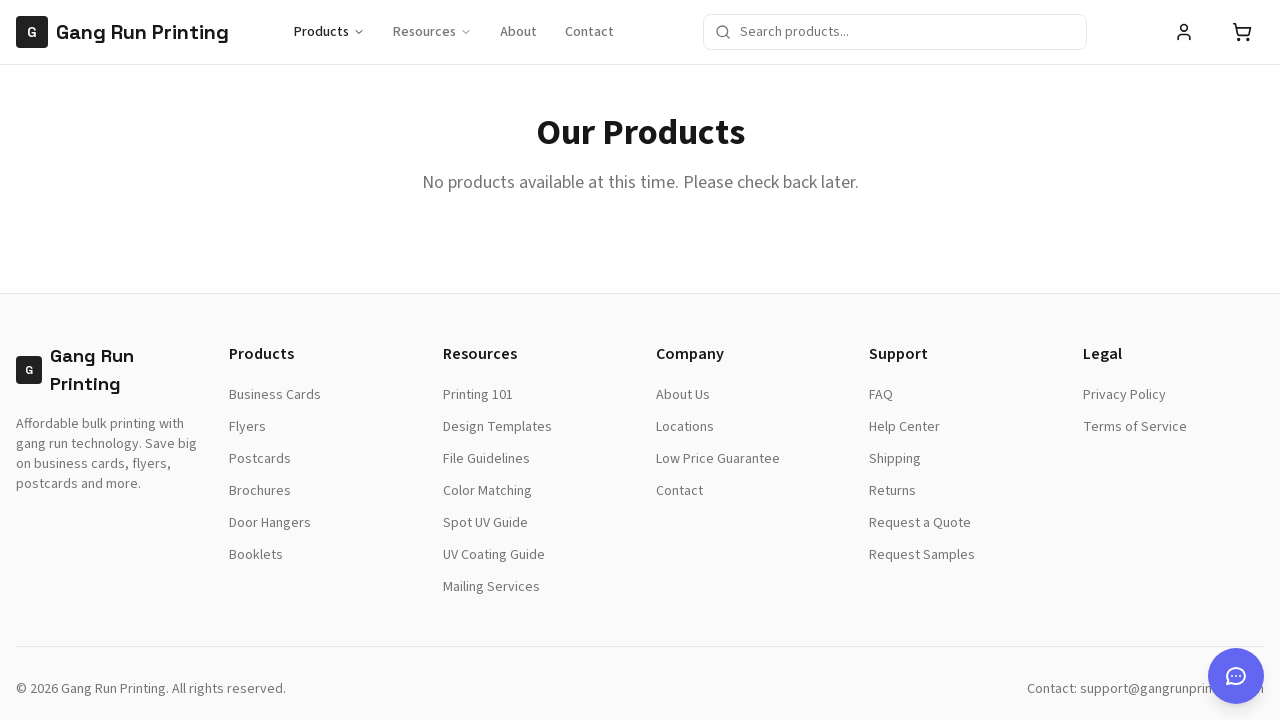

Navigation element is visible
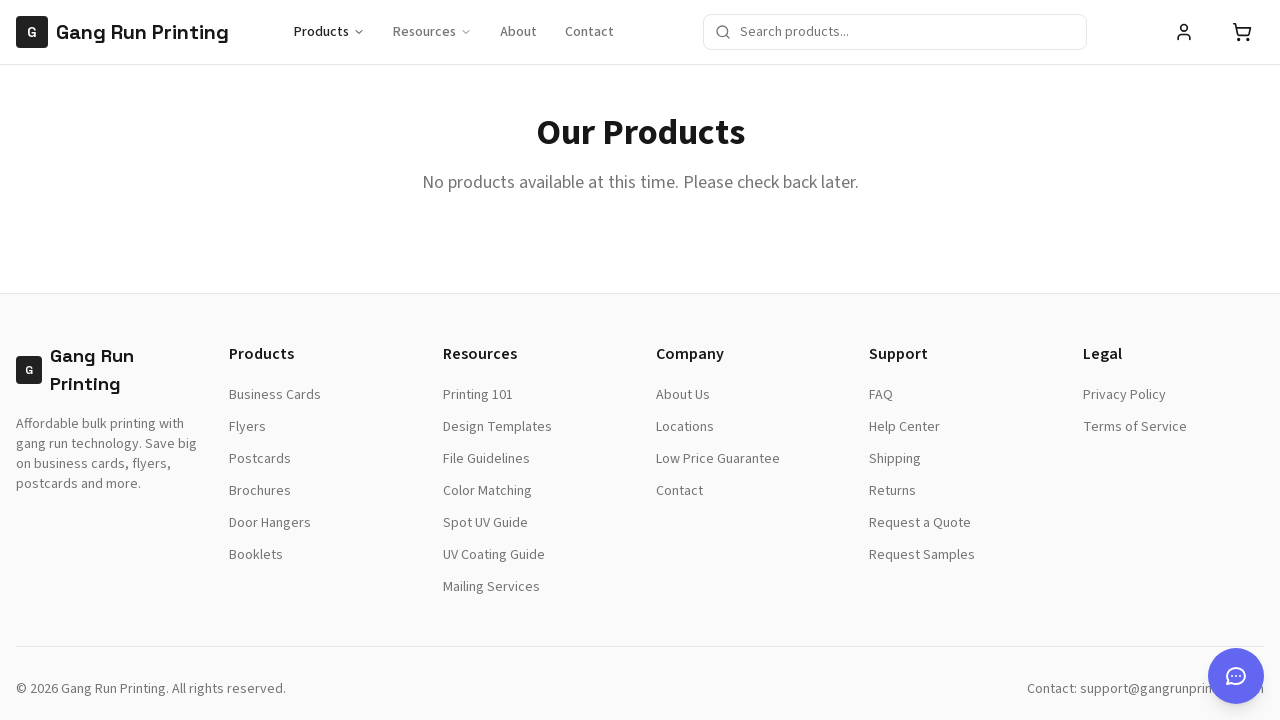

Waited 2 seconds for page performance measurement at https://gangrunprinting.com/products
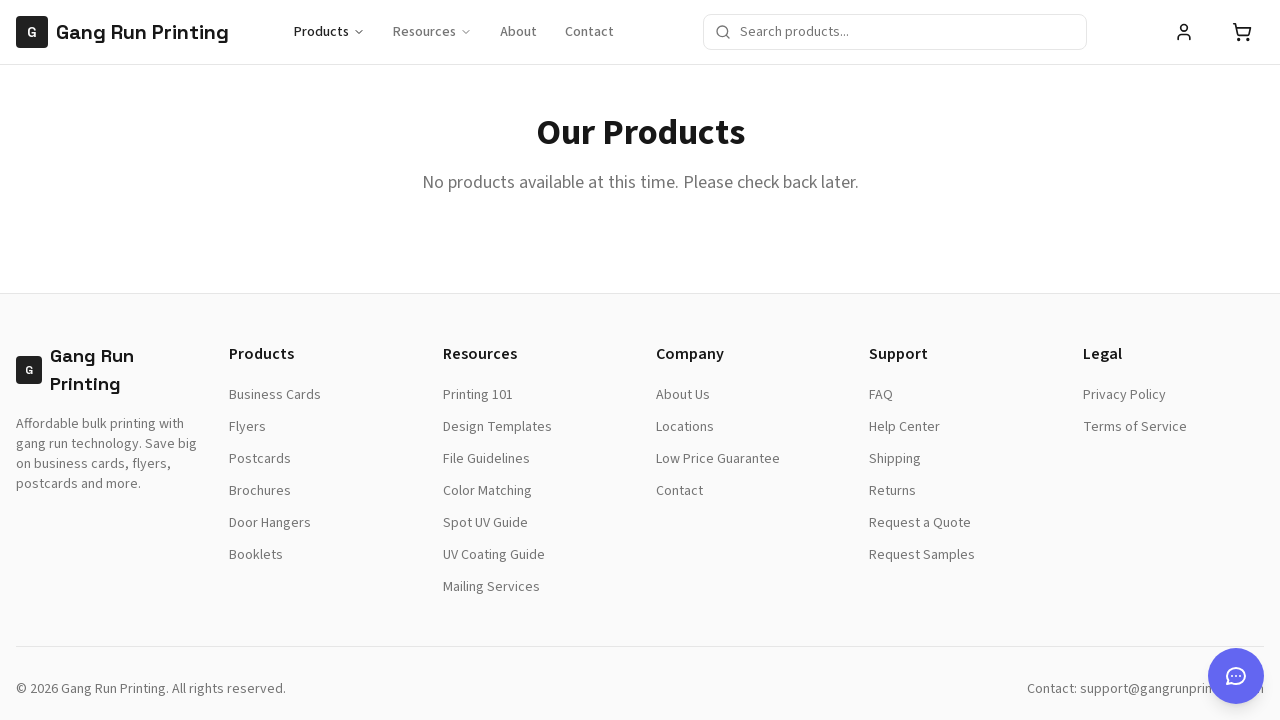

Navigated to https://gangrunprinting.com/checkout
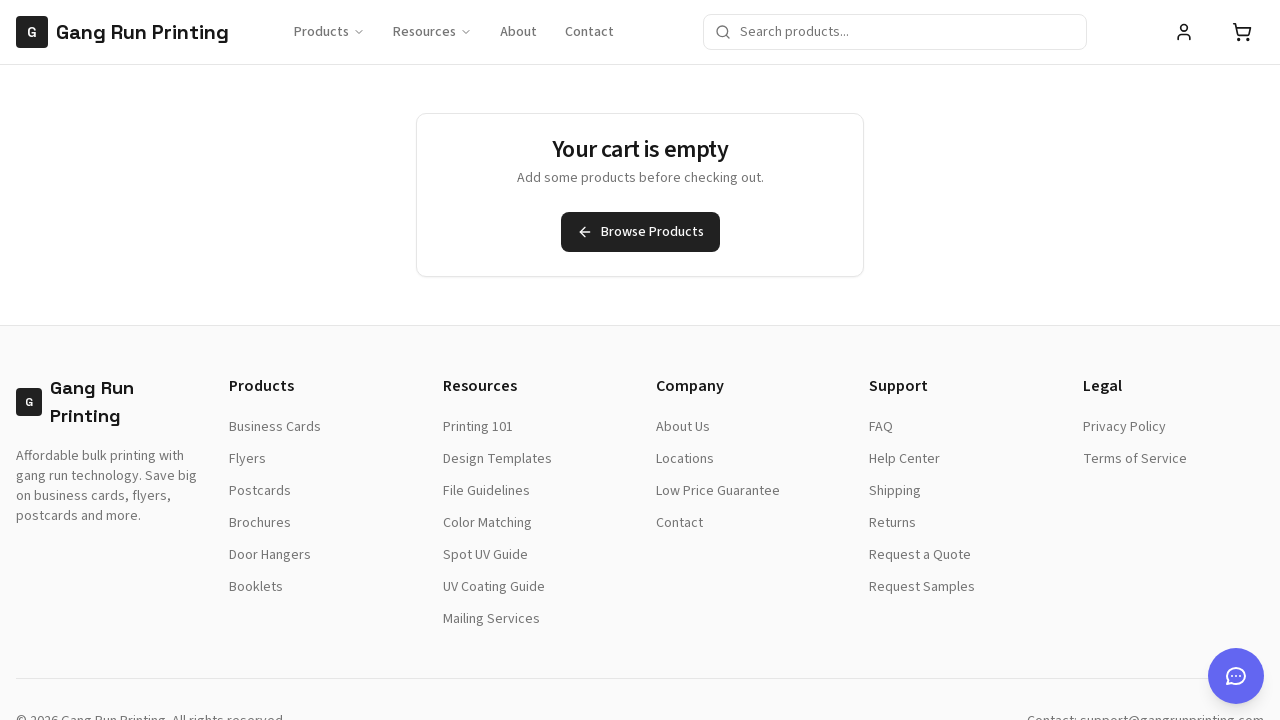

Page at https://gangrunprinting.com/checkout reached networkidle load state
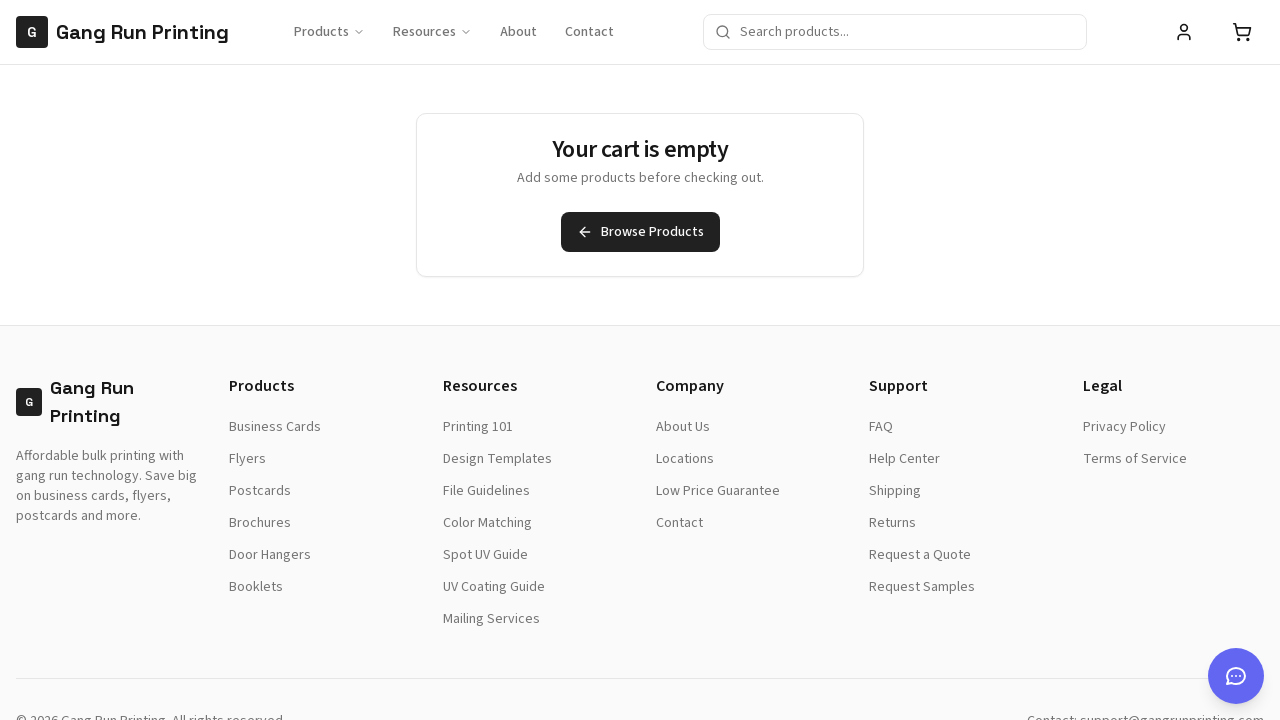

Main content element is visible
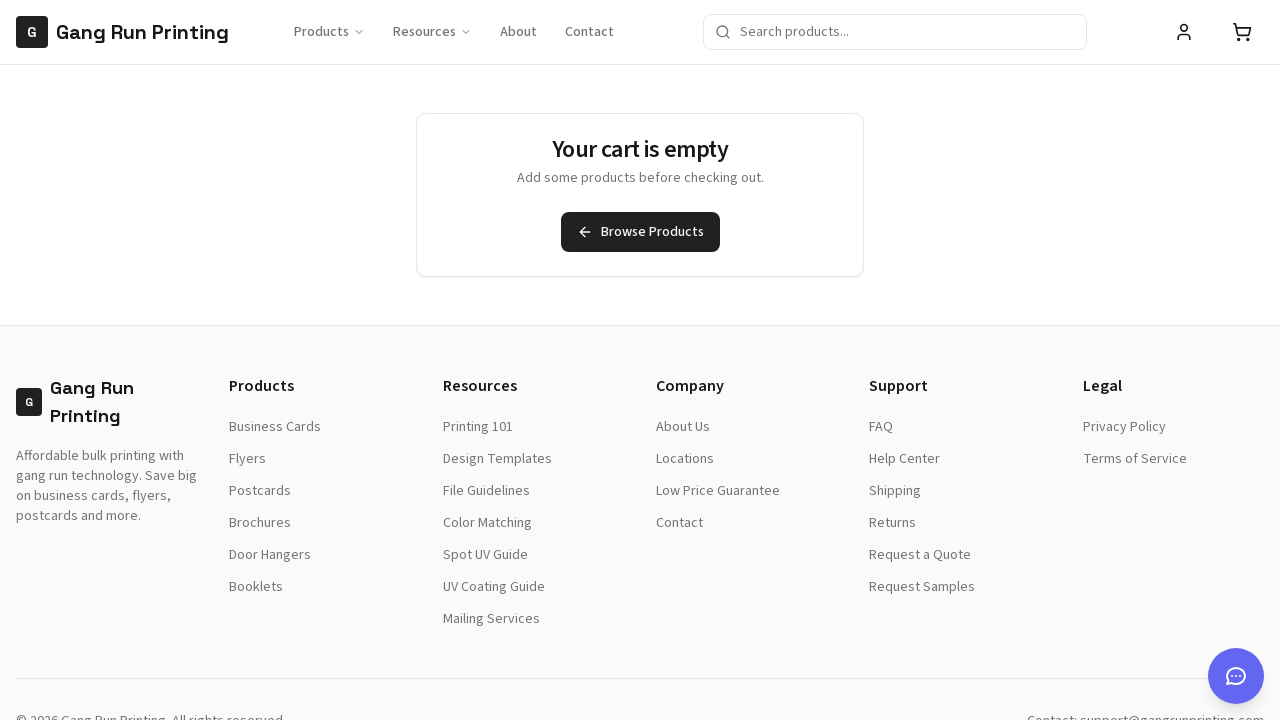

Navigation element is visible
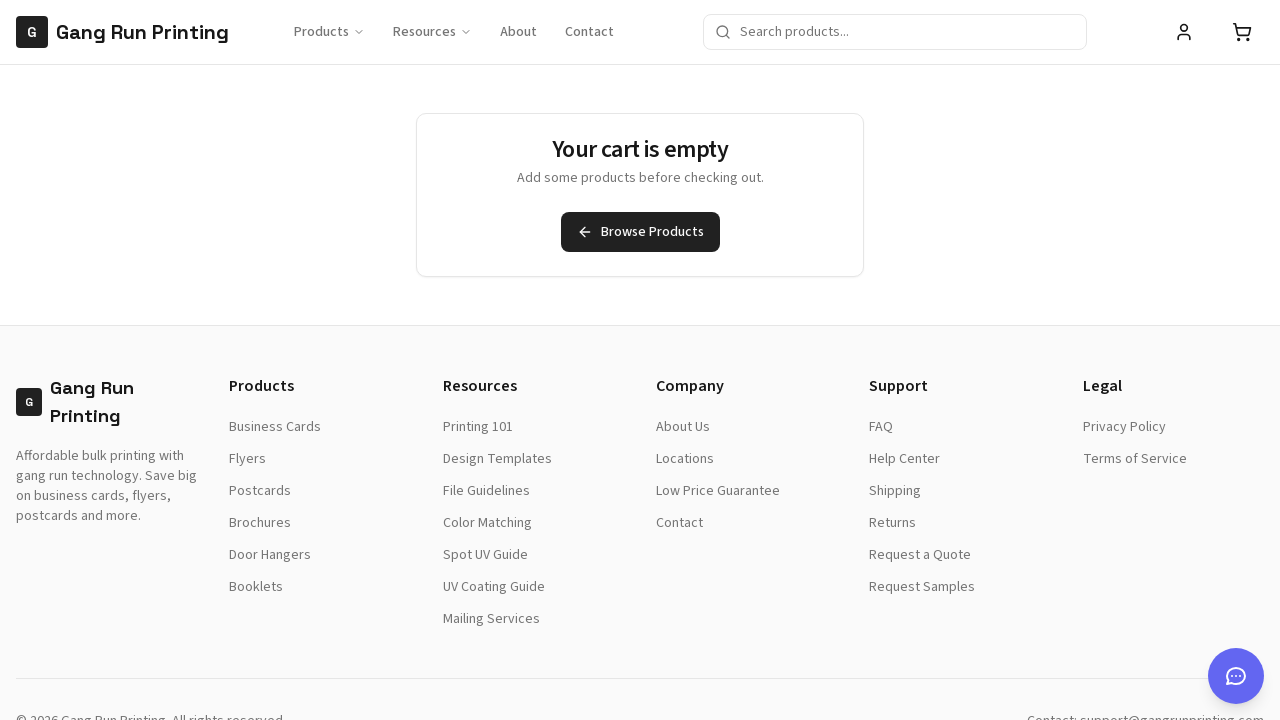

Waited 2 seconds for page performance measurement at https://gangrunprinting.com/checkout
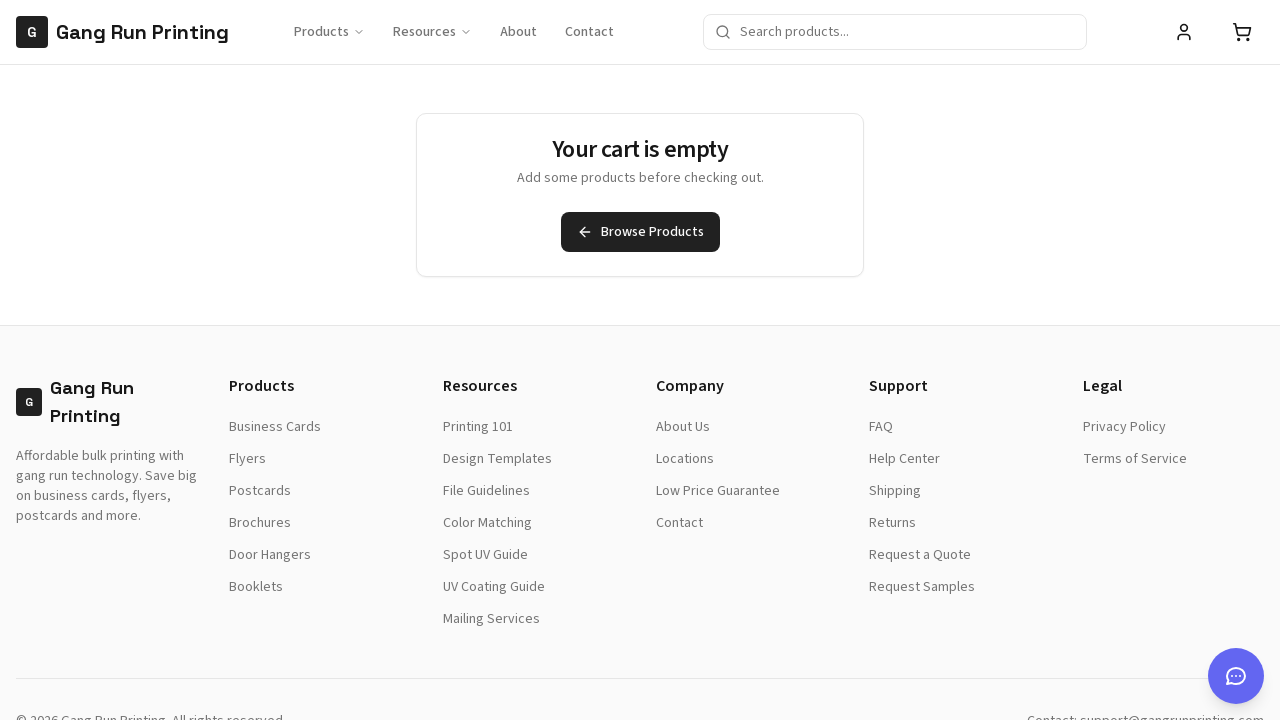

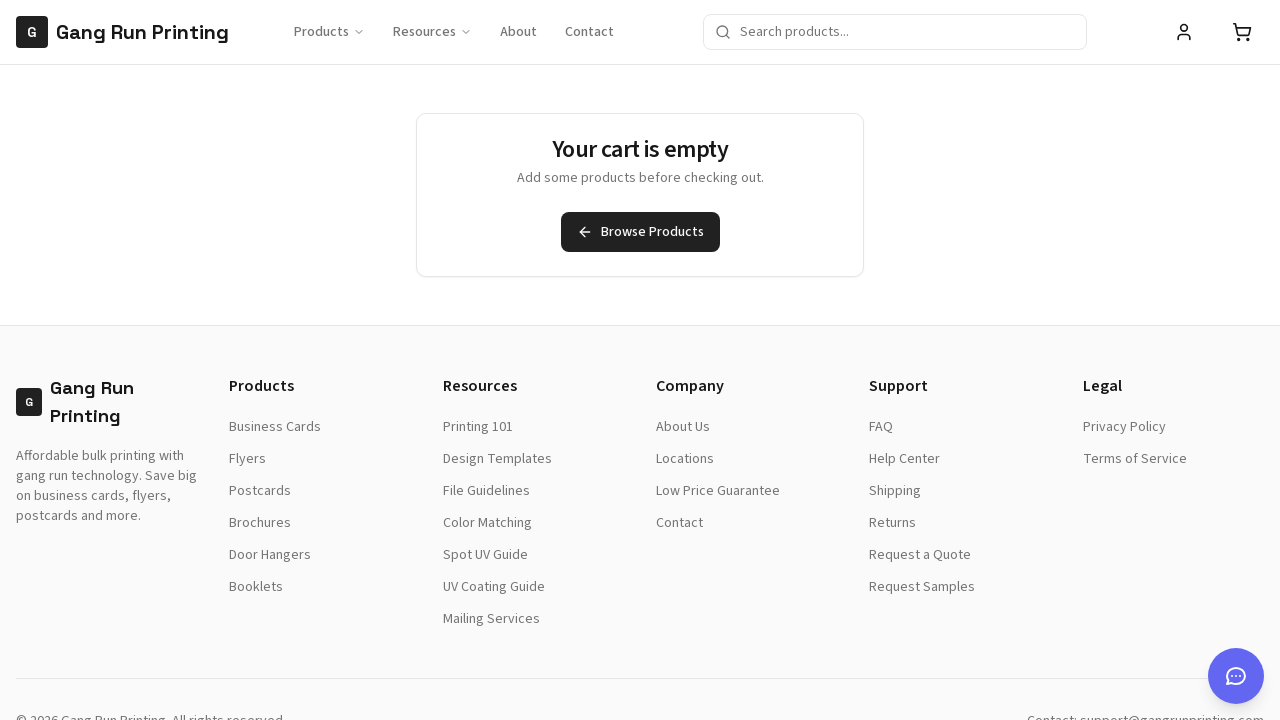